Tests radio button interactions by counting radio buttons, iterating through them, and selecting a specific radio button based on its value attribute

Starting URL: http://www.echoecho.com/htmlforms10.htm

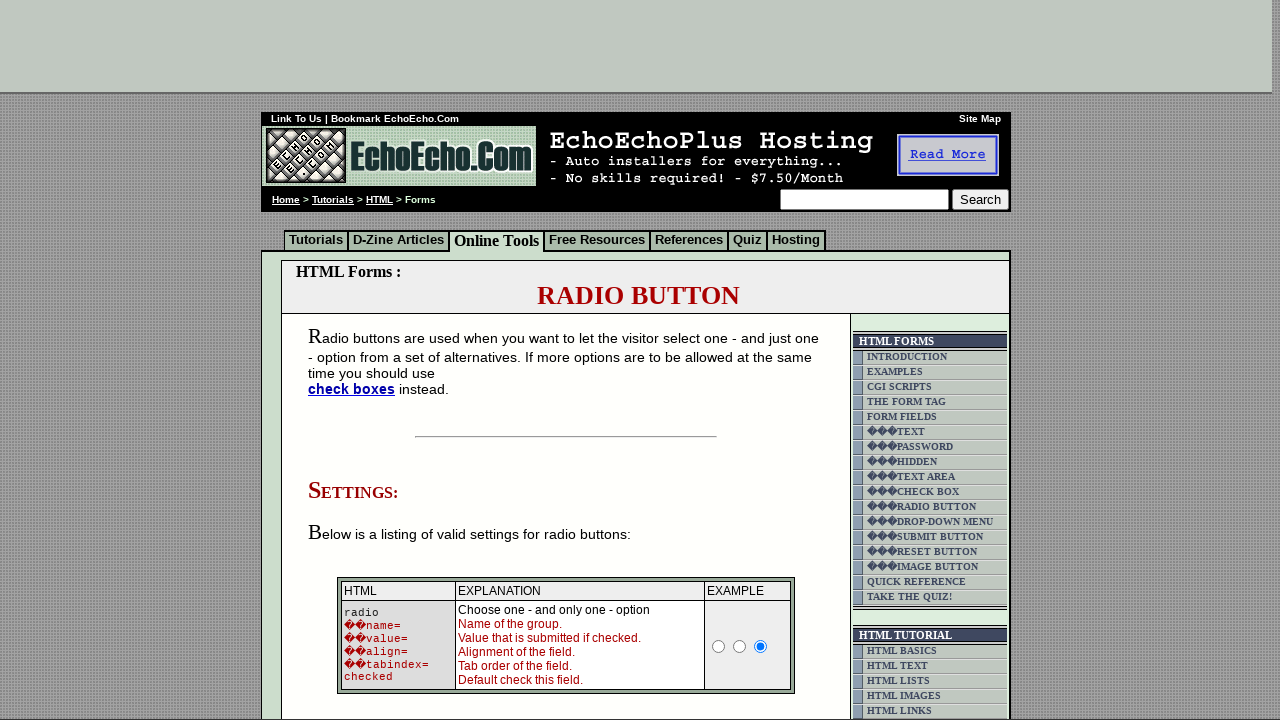

Navigated to radio button form page
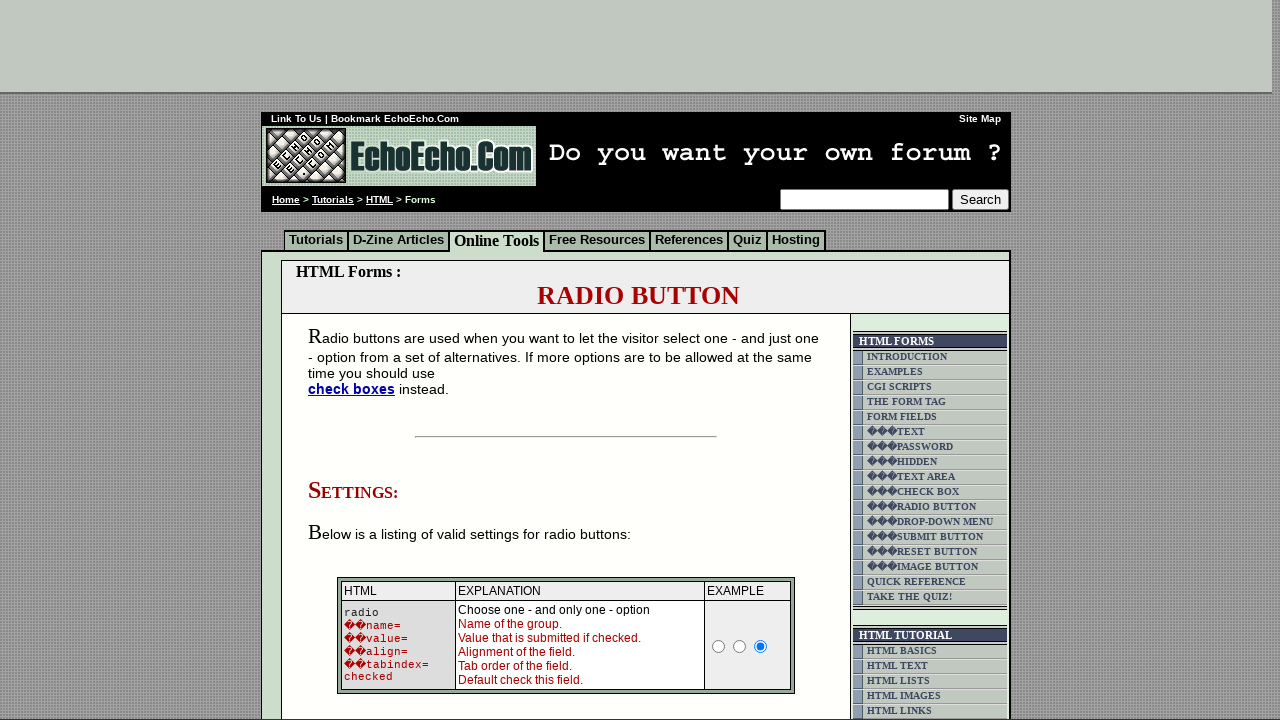

Located all radio buttons with name 'group1'
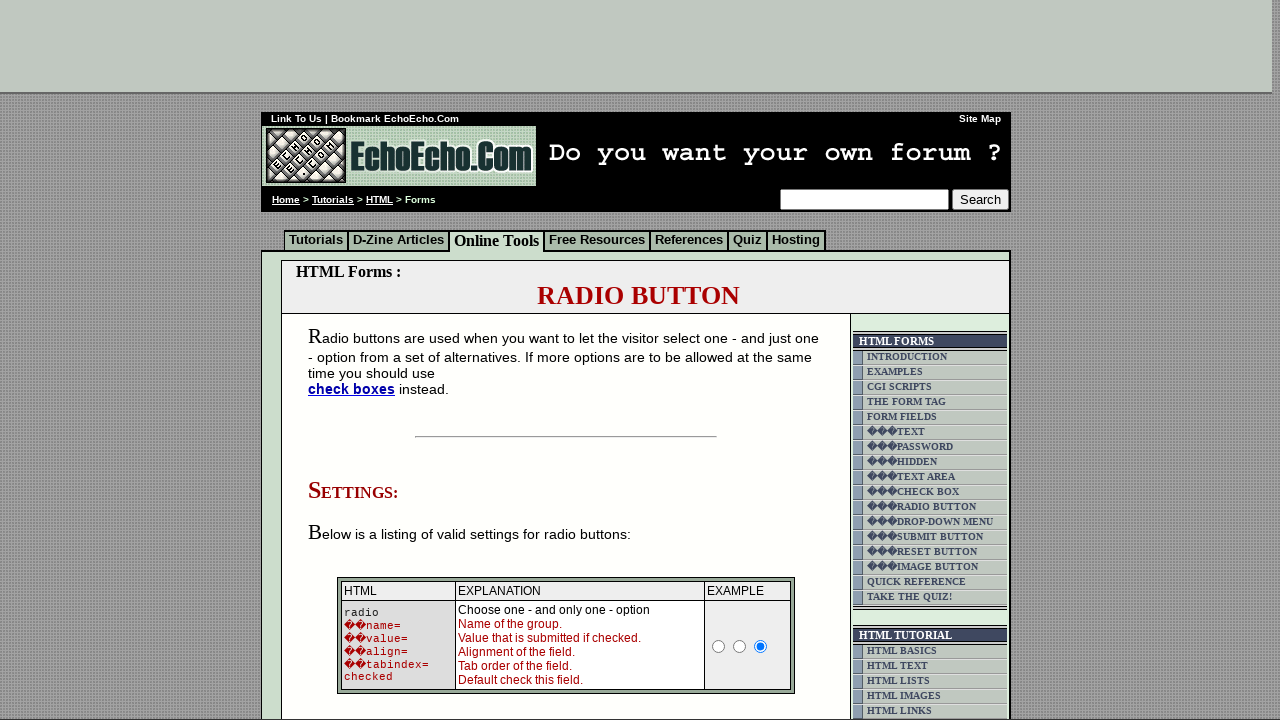

Counted 3 radio buttons in the group
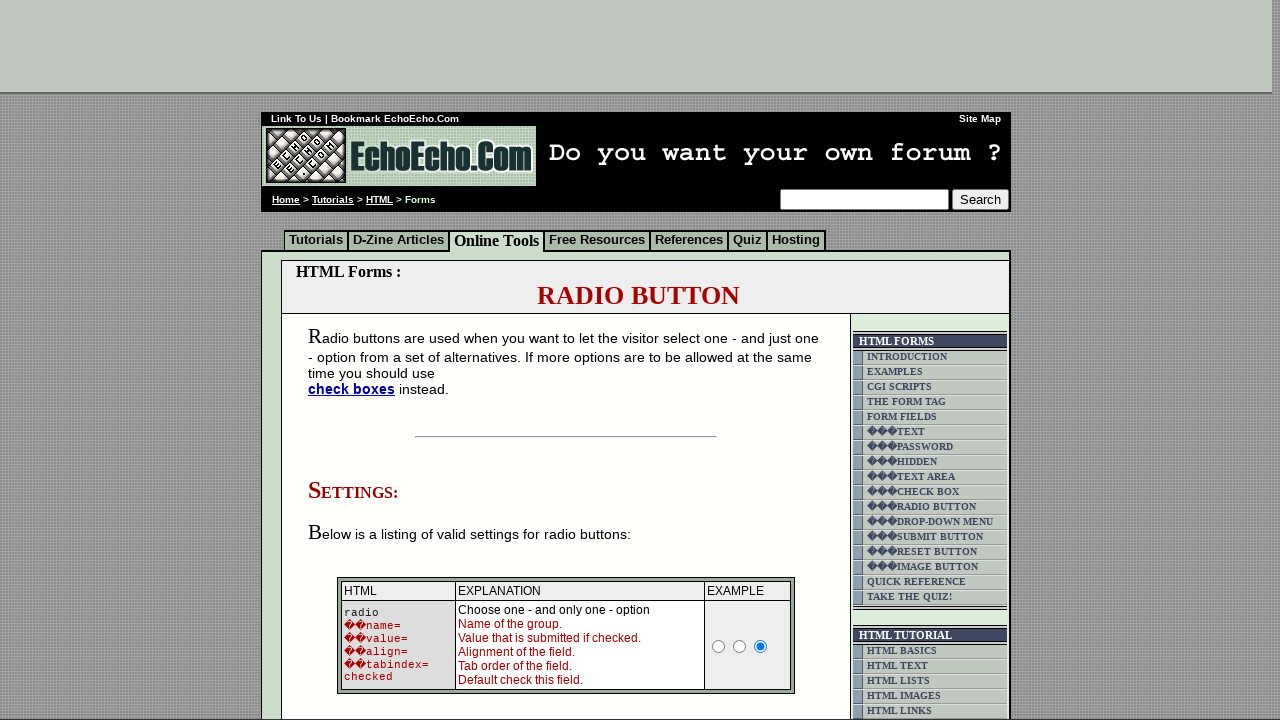

Retrieved value attribute from radio button 0: 'Milk'
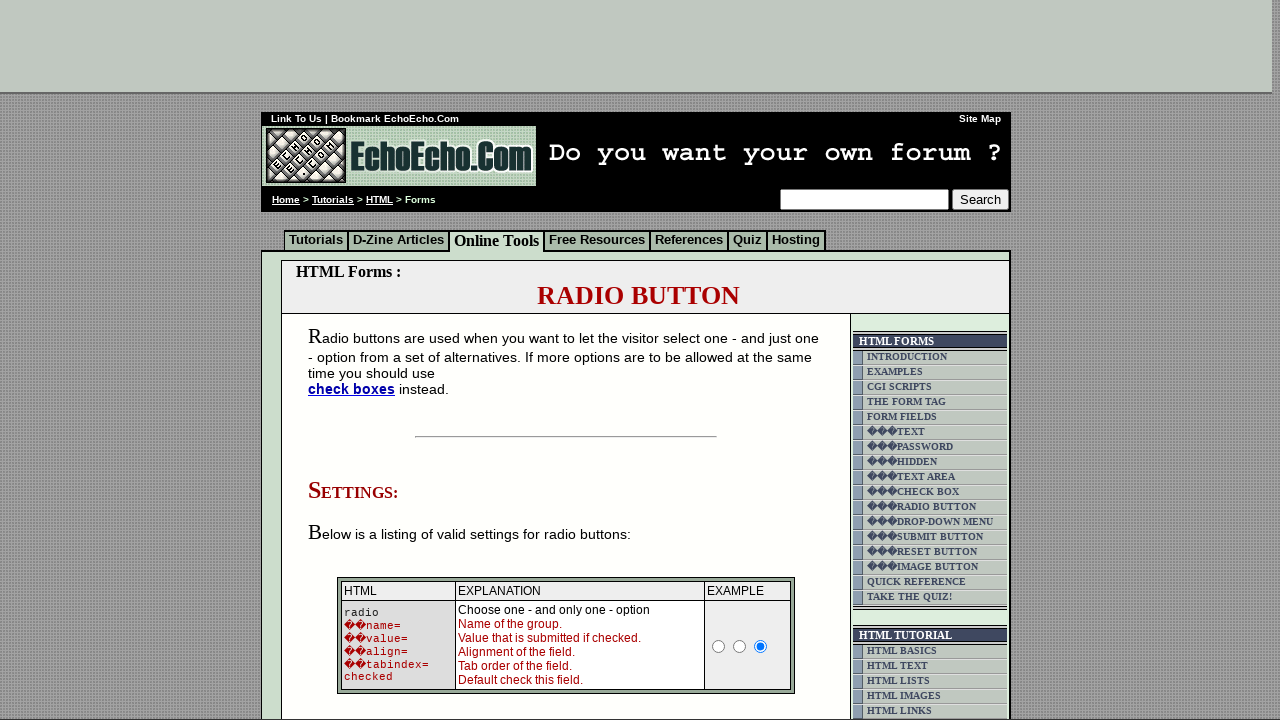

Retrieved value attribute from radio button 1: 'Butter'
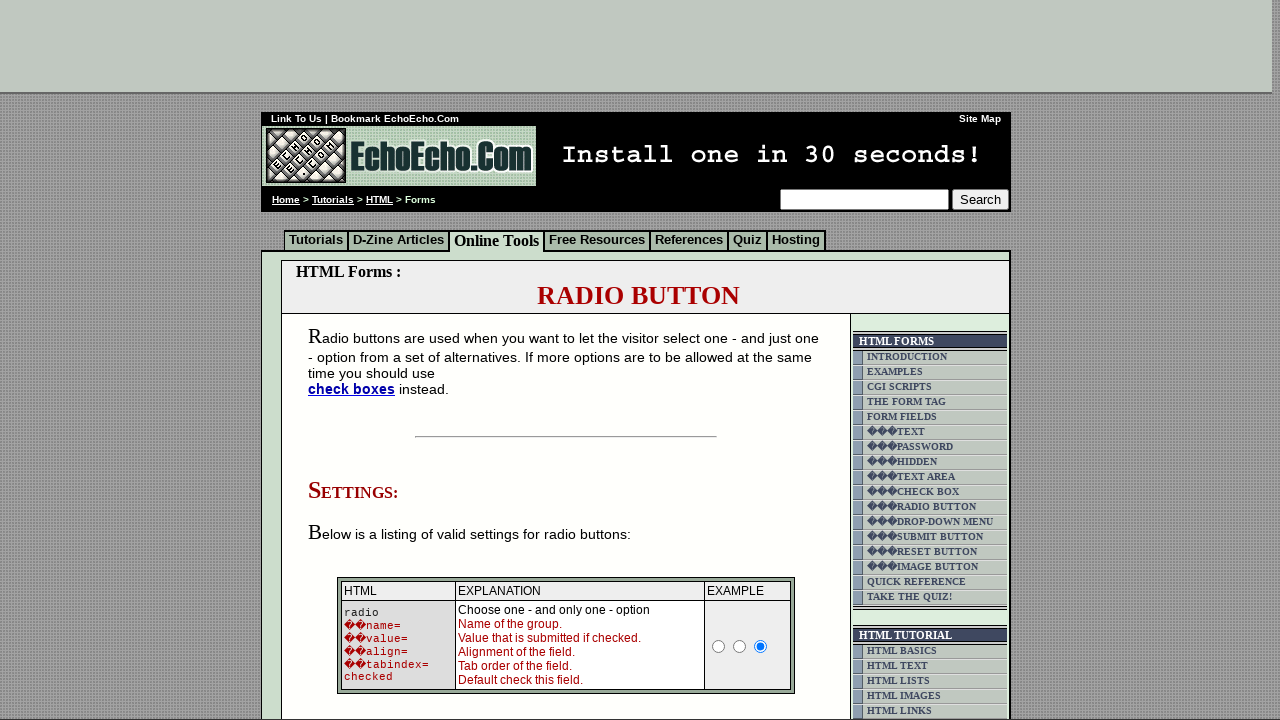

Retrieved value attribute from radio button 2: 'Cheese'
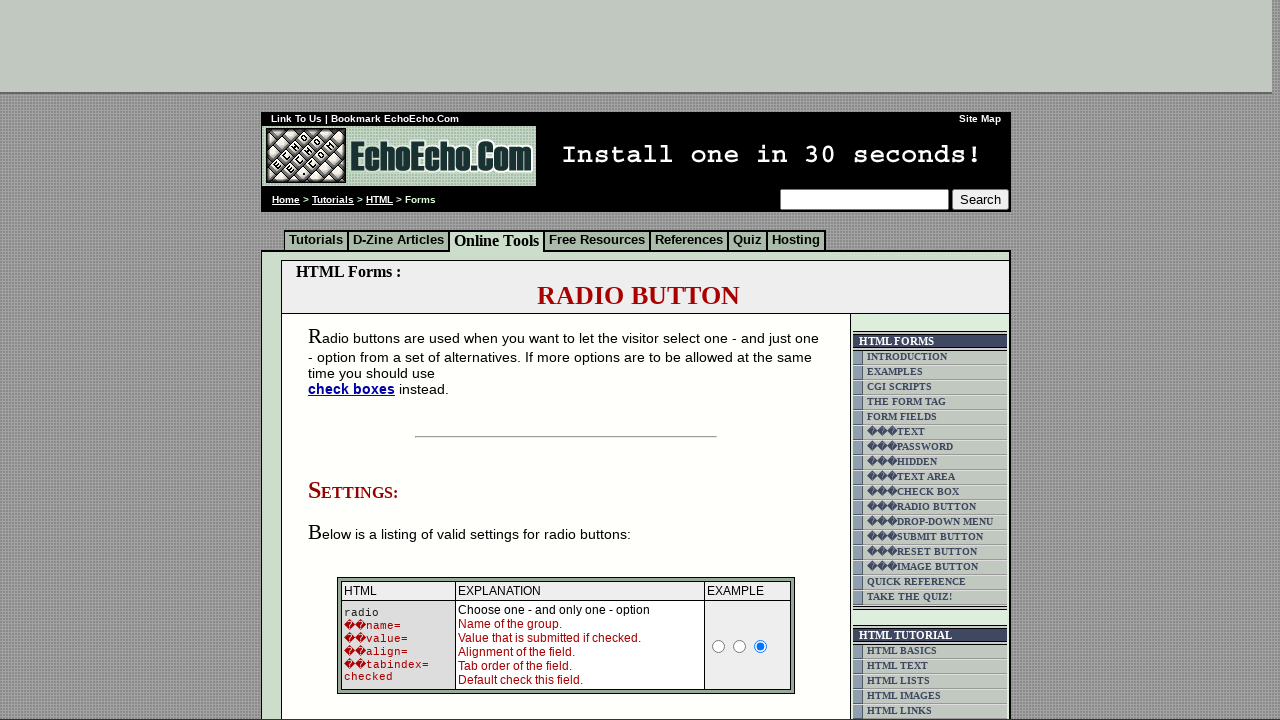

Clicked radio button with value 'Cheese' at (356, 360) on input[name='group1'] >> nth=2
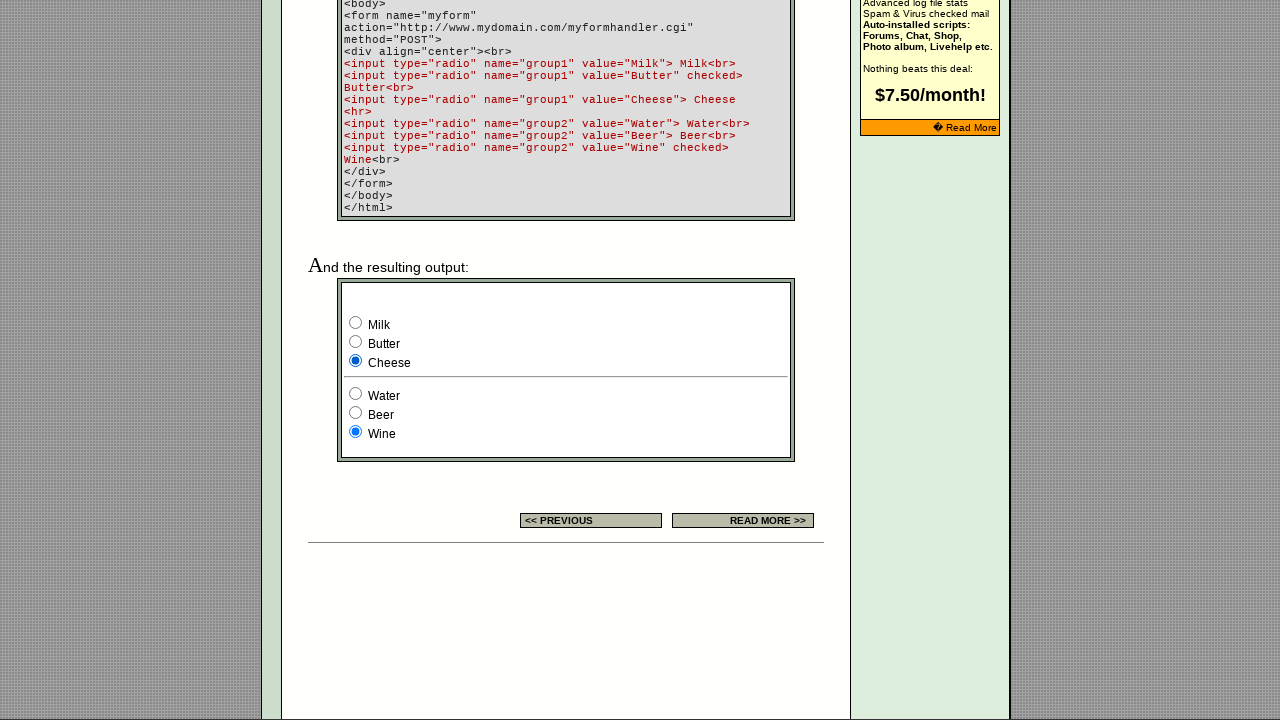

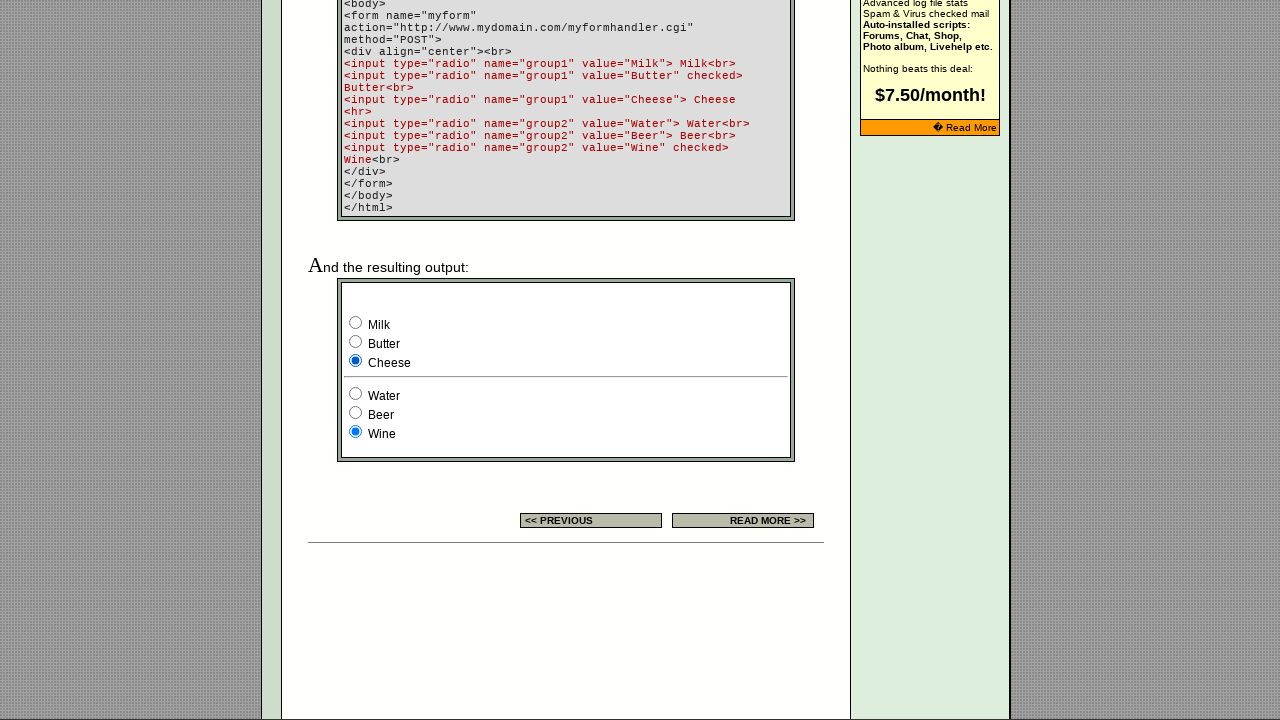